Verifies that the color dropdown contains exactly 8 colors in the expected order

Starting URL: https://d3pv22lioo8876.cloudfront.net/tiptop/

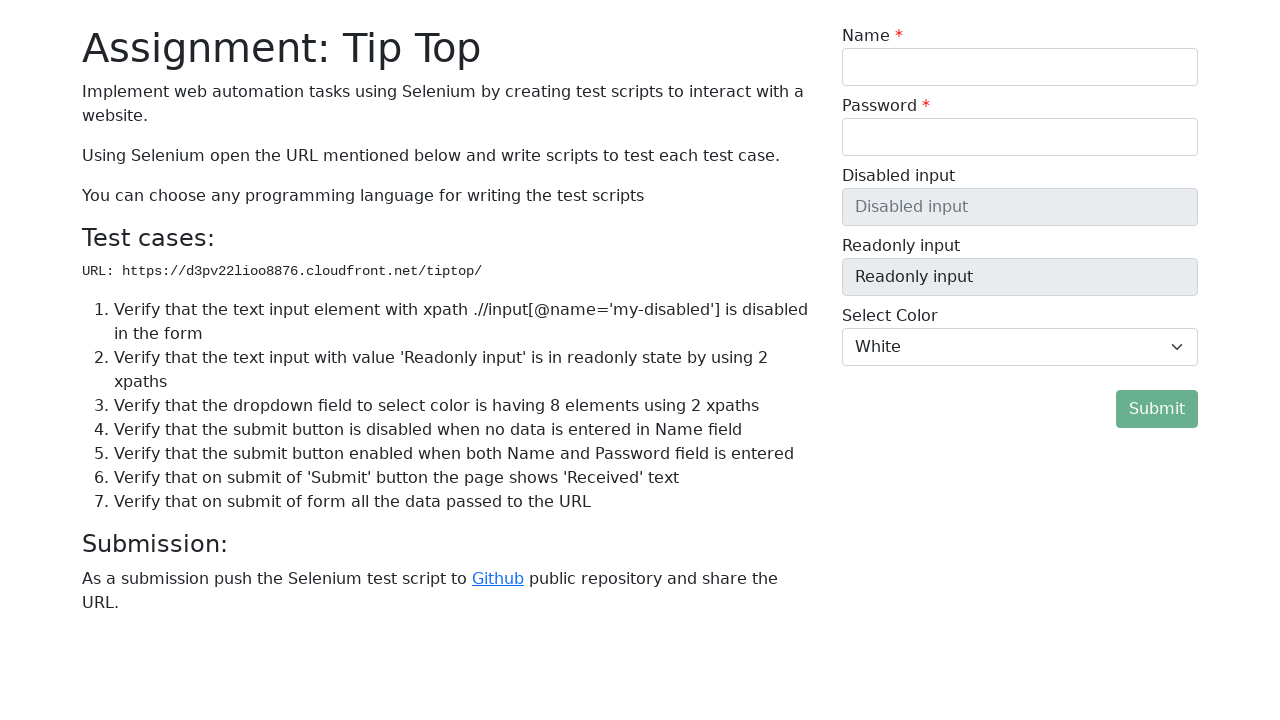

Navigated to TipTop application homepage
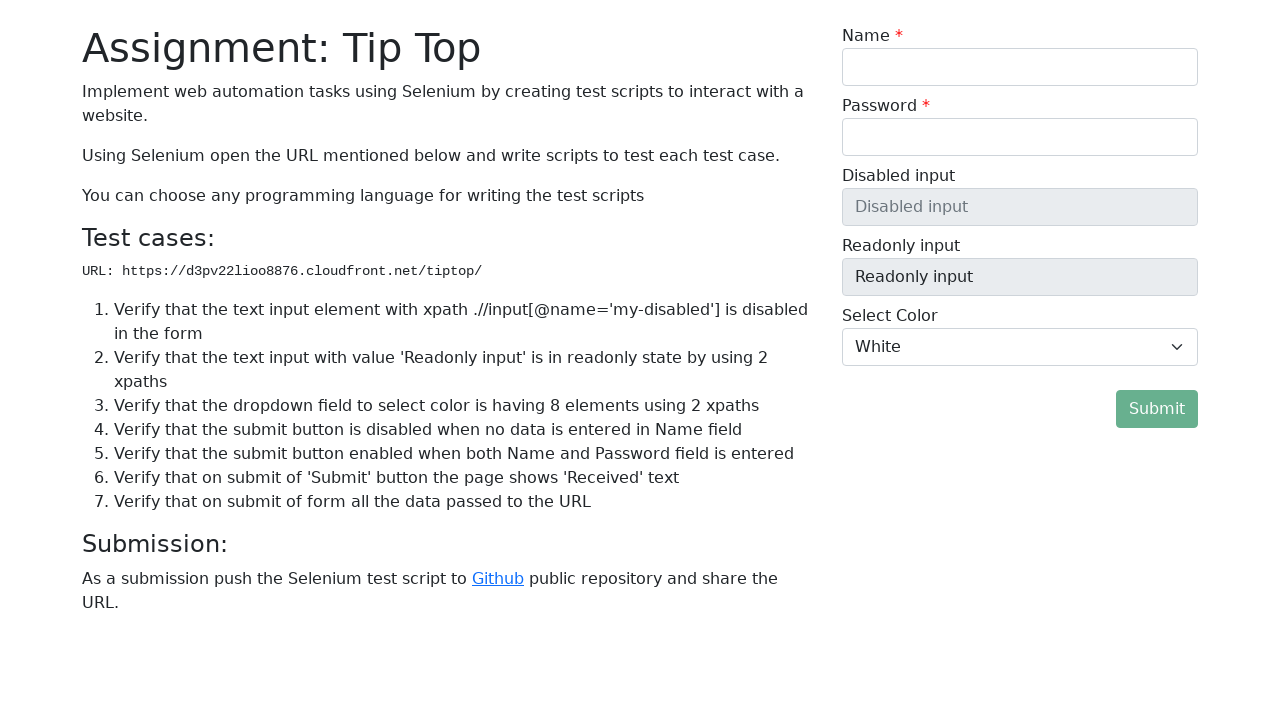

Counted color options in dropdown: found 8 colors
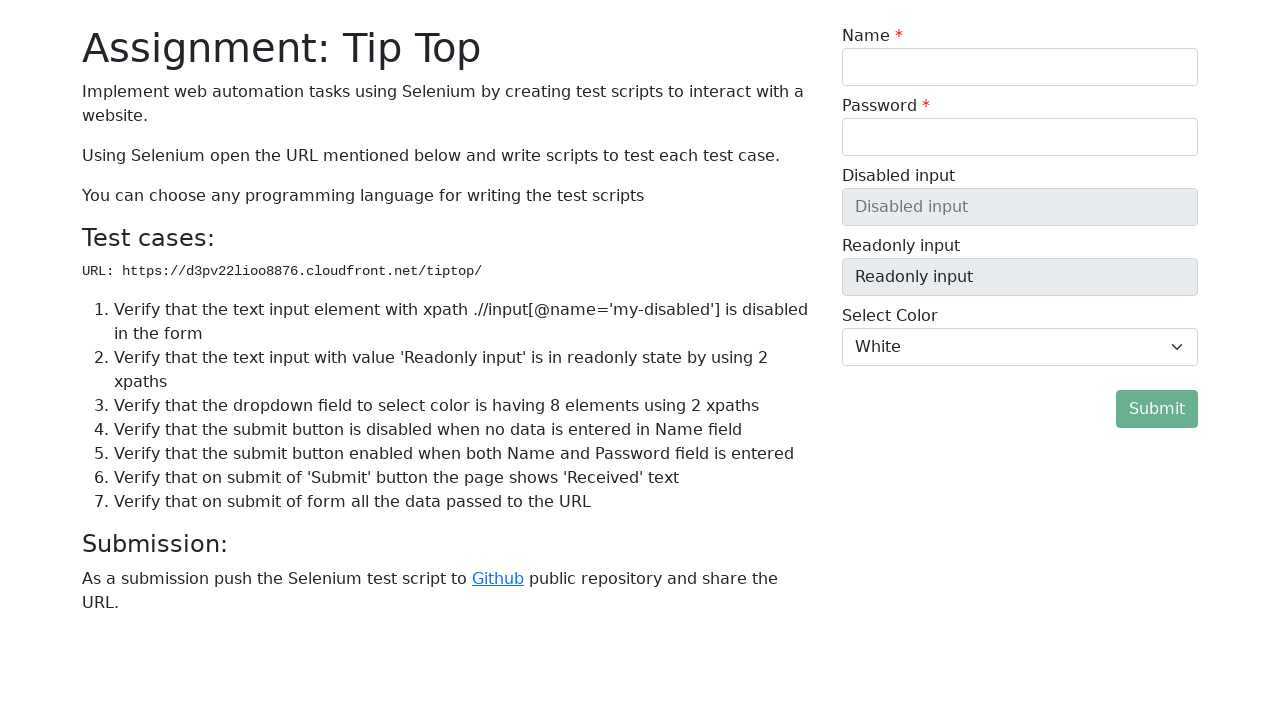

Assertion passed: color dropdown contains exactly 8 colors
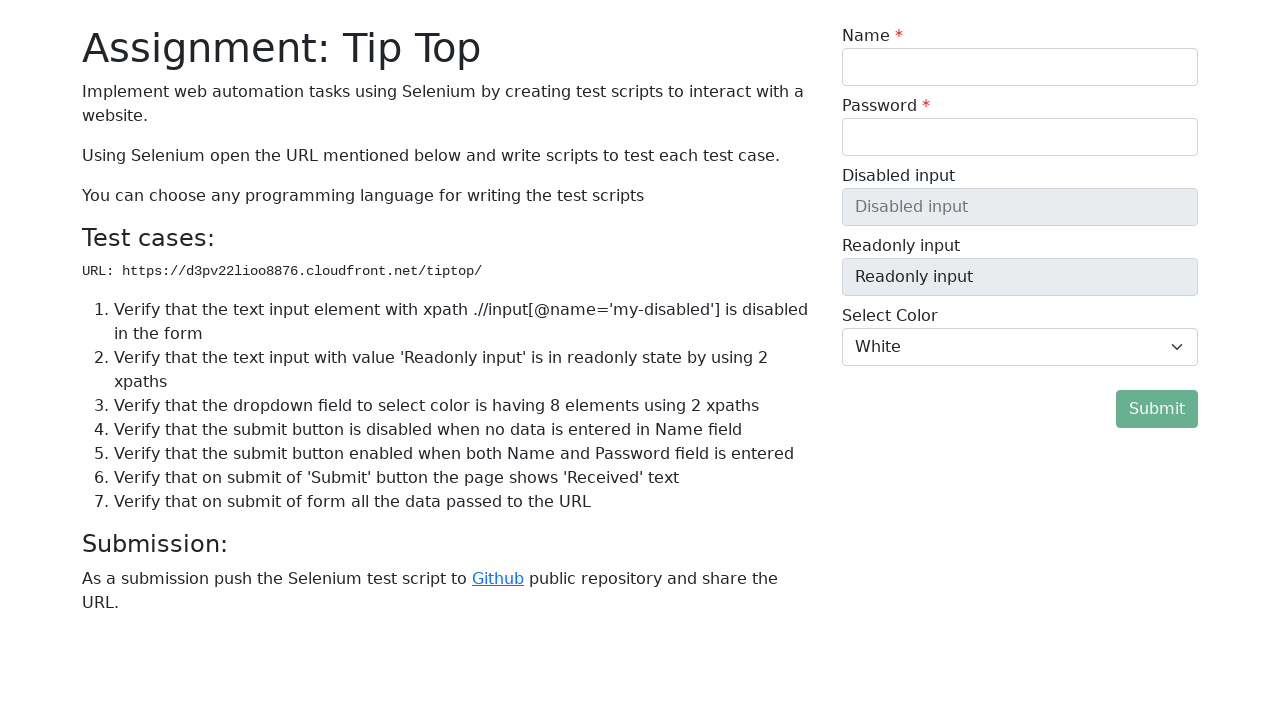

Retrieved all dropdown options from select element
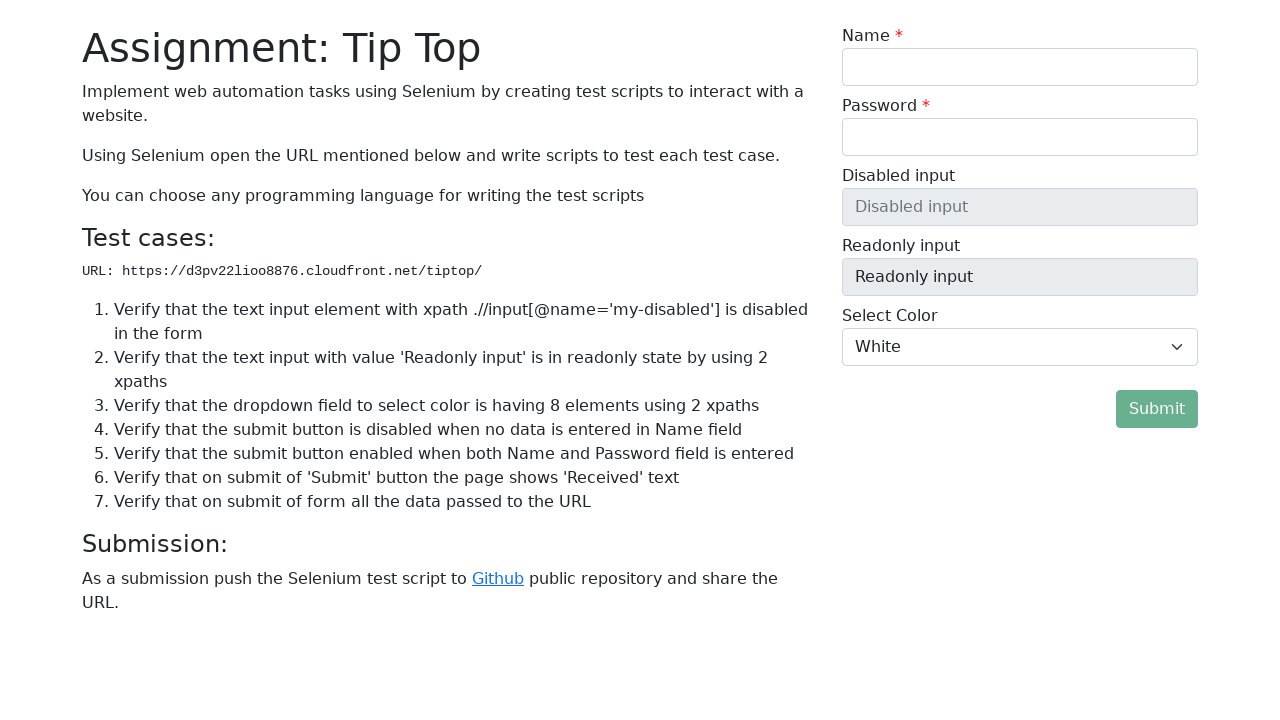

Verified color option 1: 'white' matches expected 'white'
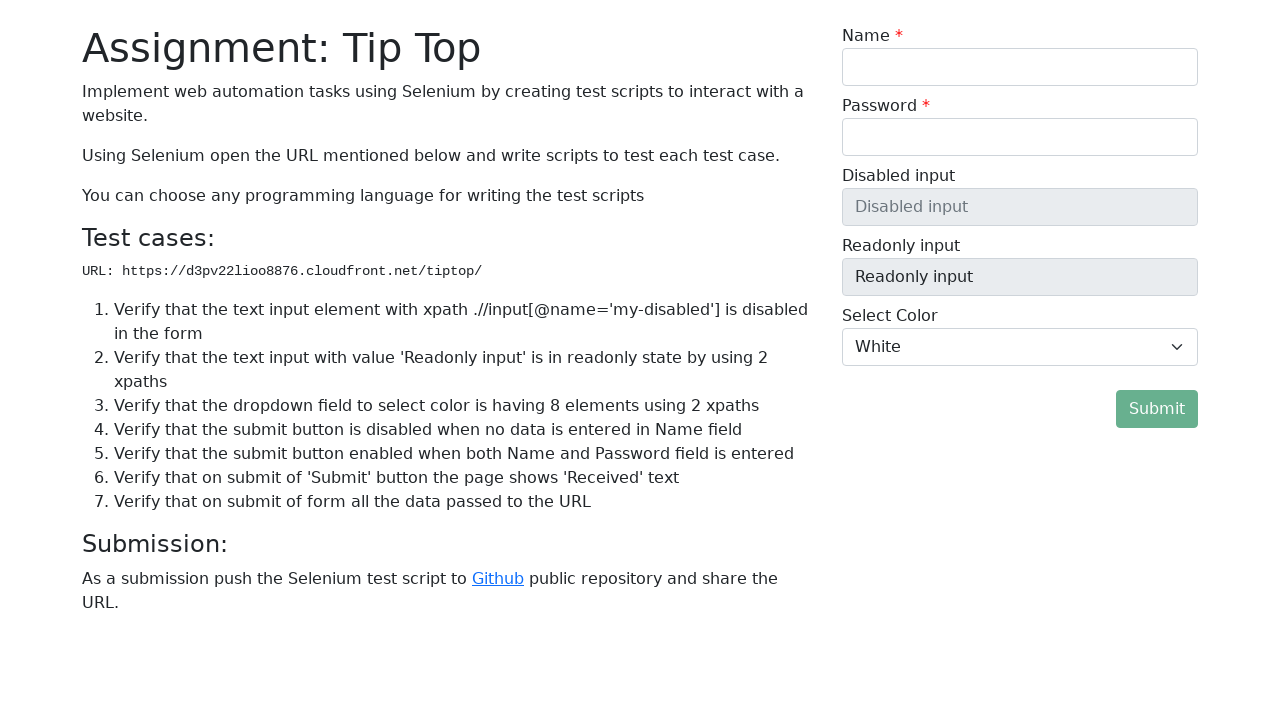

Assertion passed for color 1: white
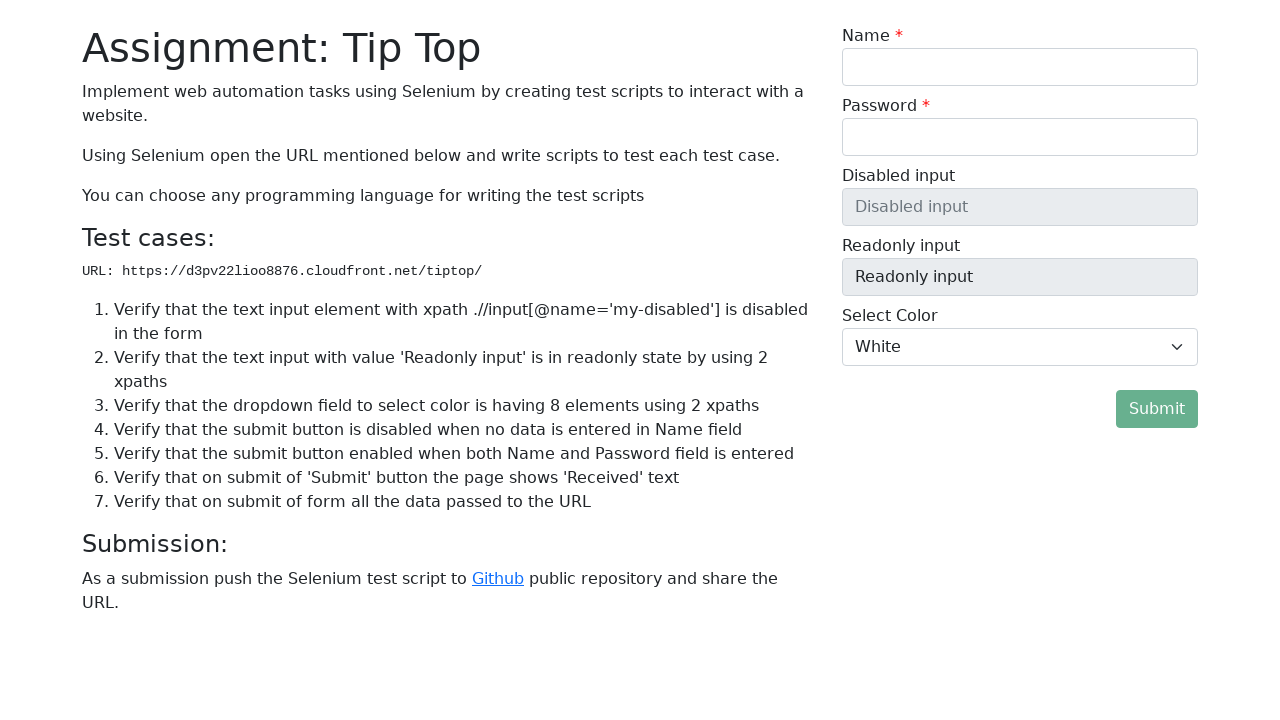

Verified color option 2: 'violet' matches expected 'violet'
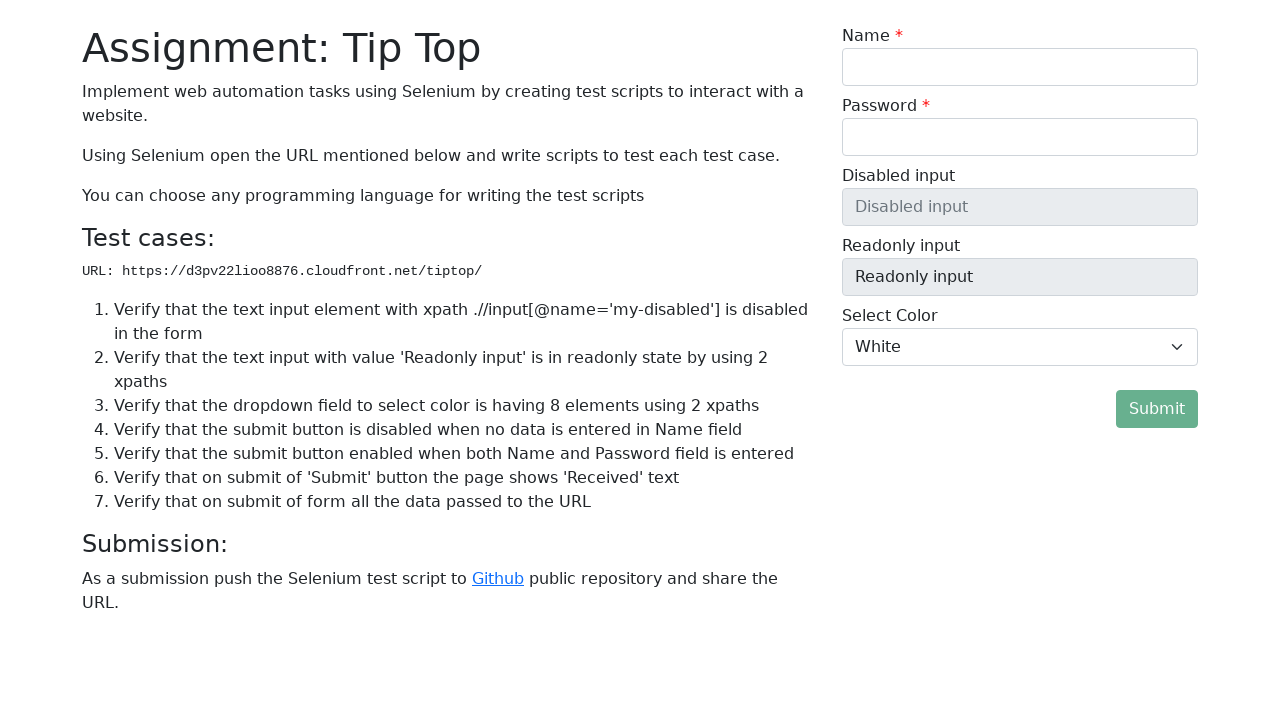

Assertion passed for color 2: violet
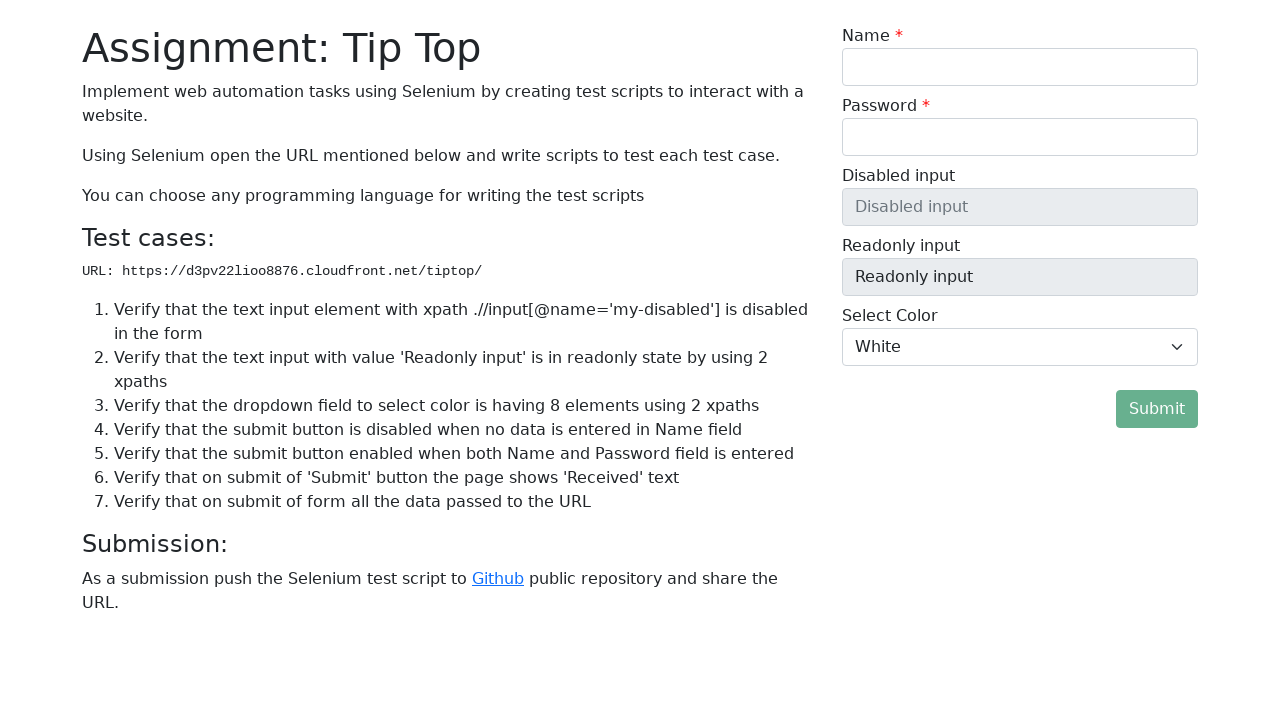

Verified color option 3: 'indigo' matches expected 'indigo'
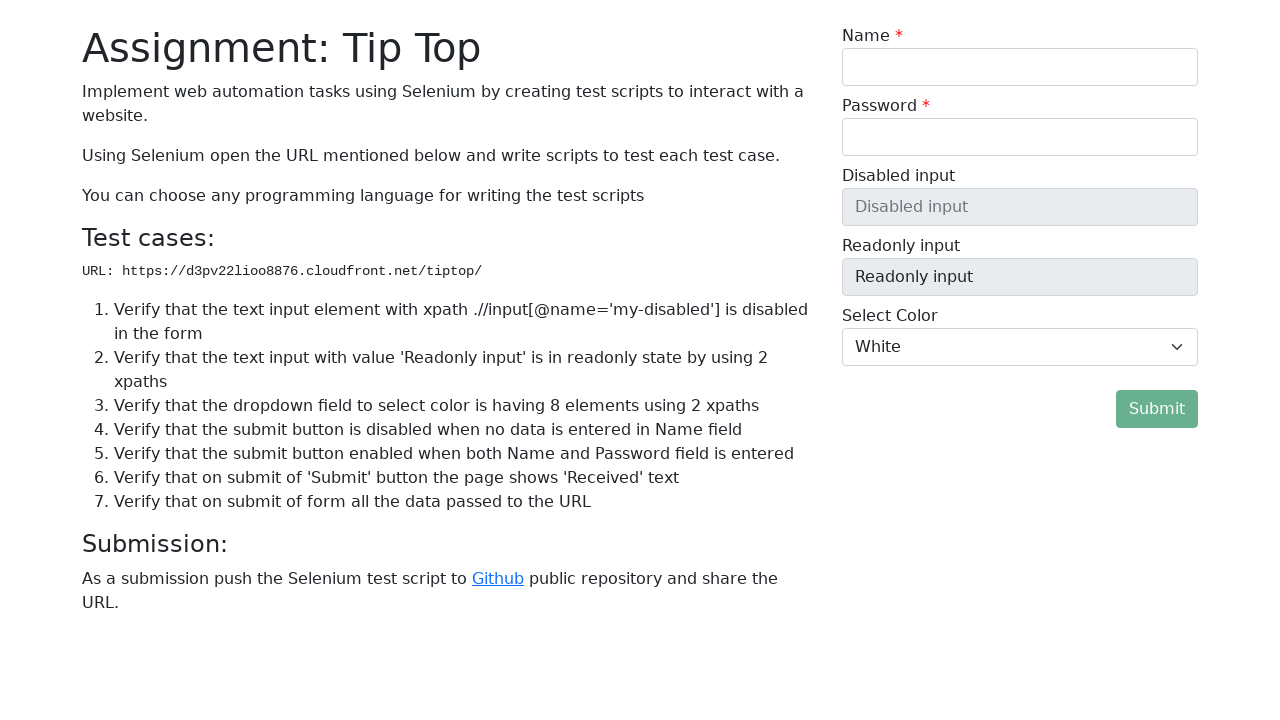

Assertion passed for color 3: indigo
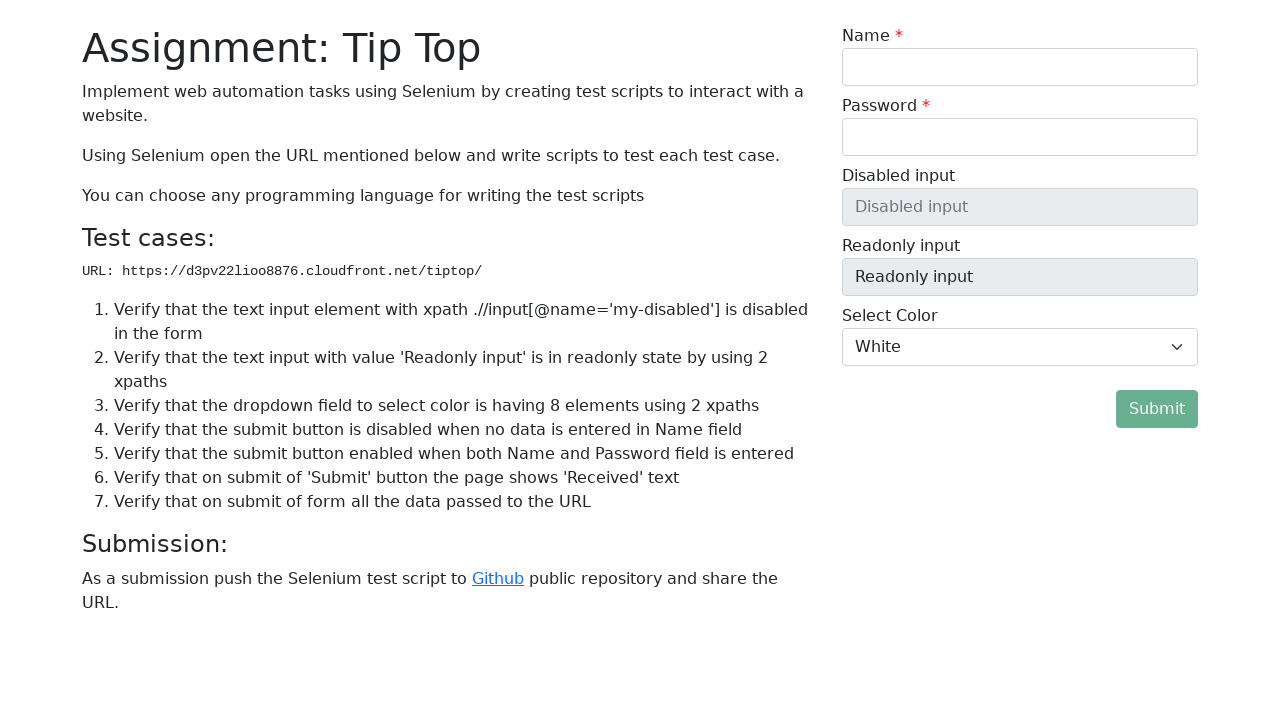

Verified color option 4: 'blue' matches expected 'blue'
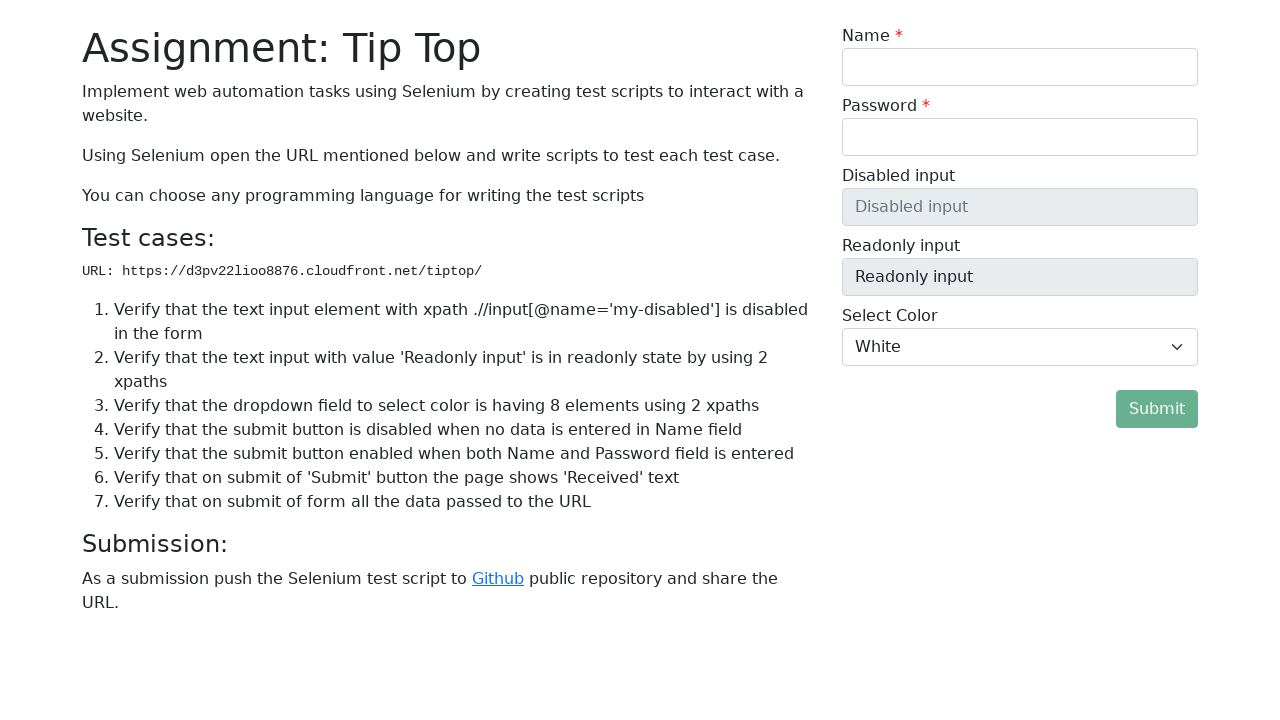

Assertion passed for color 4: blue
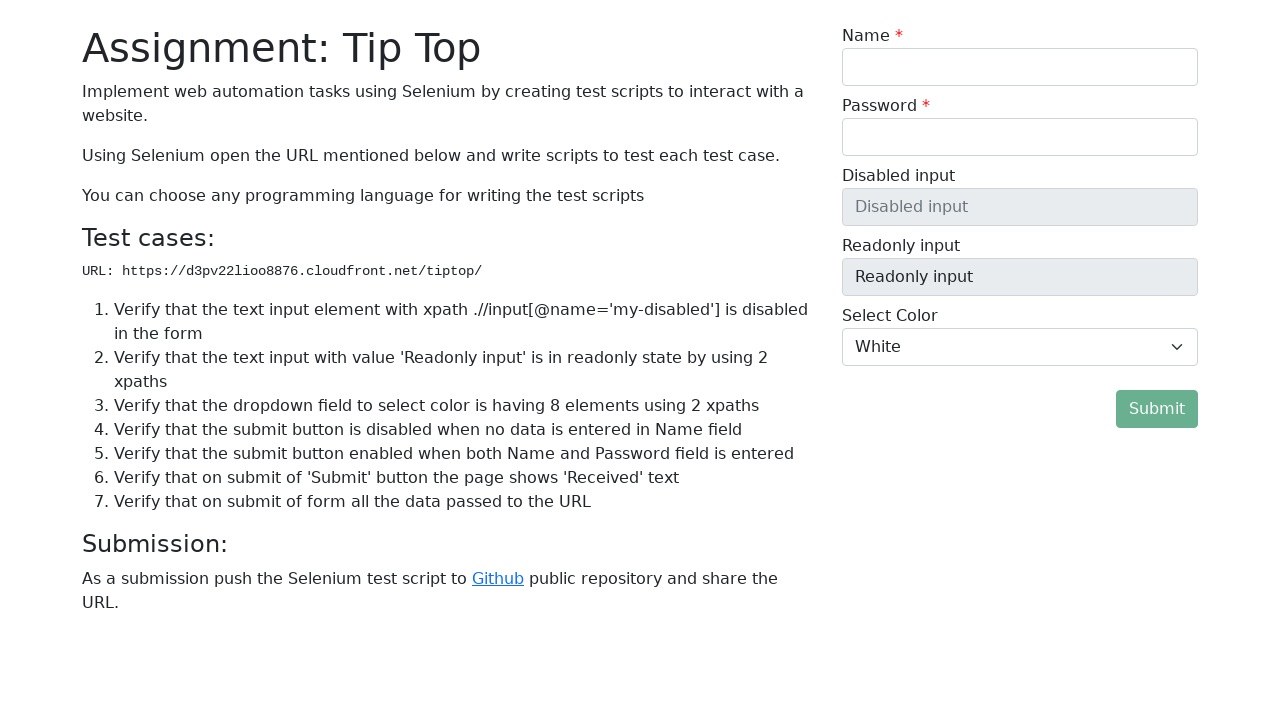

Verified color option 5: 'green' matches expected 'green'
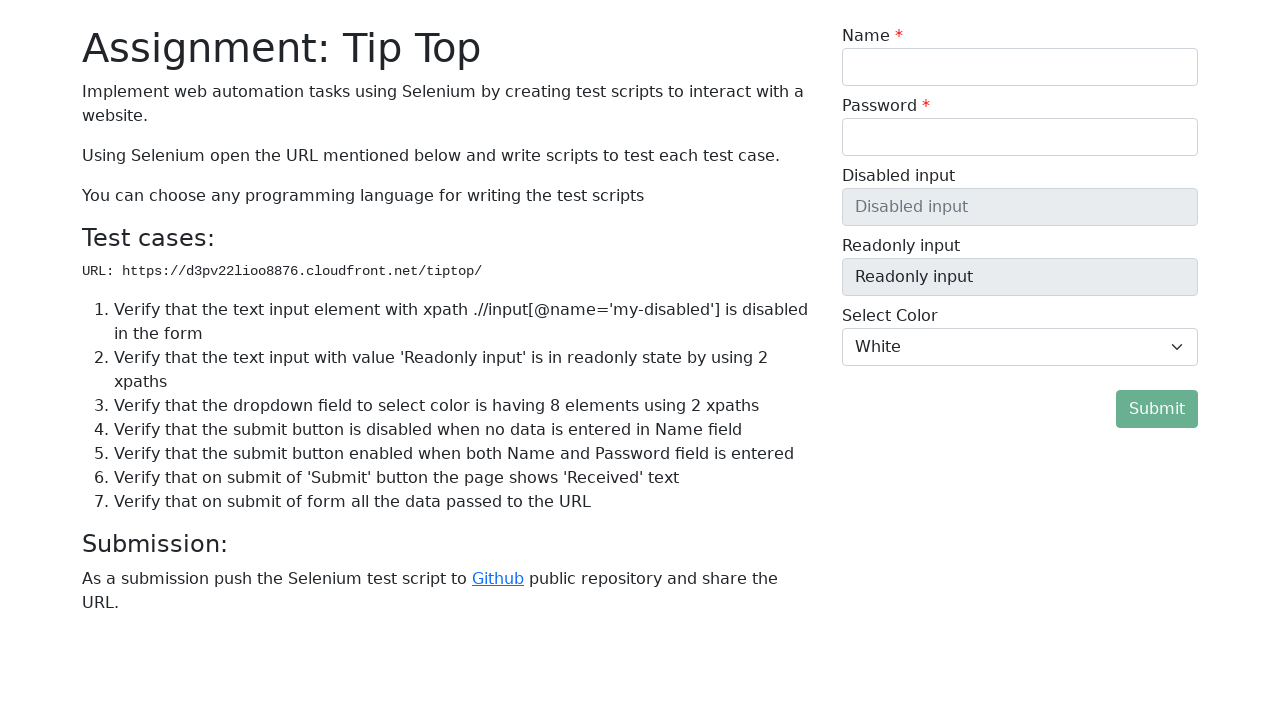

Assertion passed for color 5: green
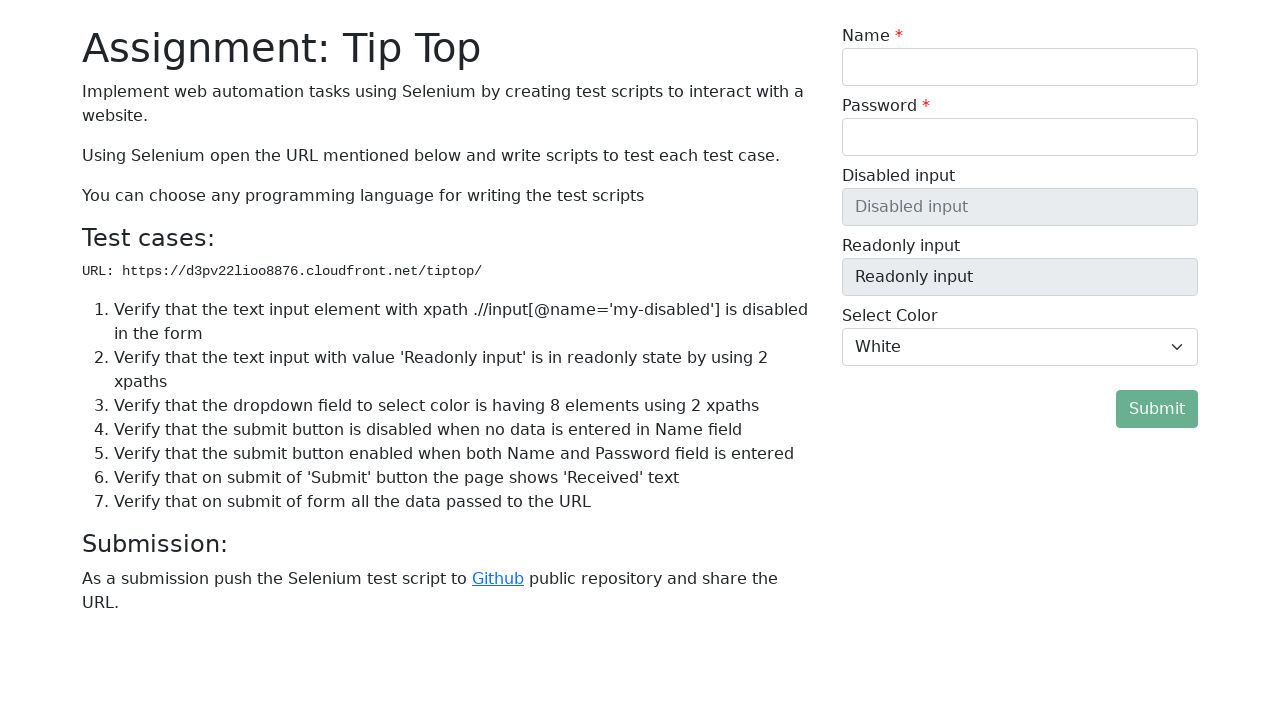

Verified color option 6: 'yellow' matches expected 'yellow'
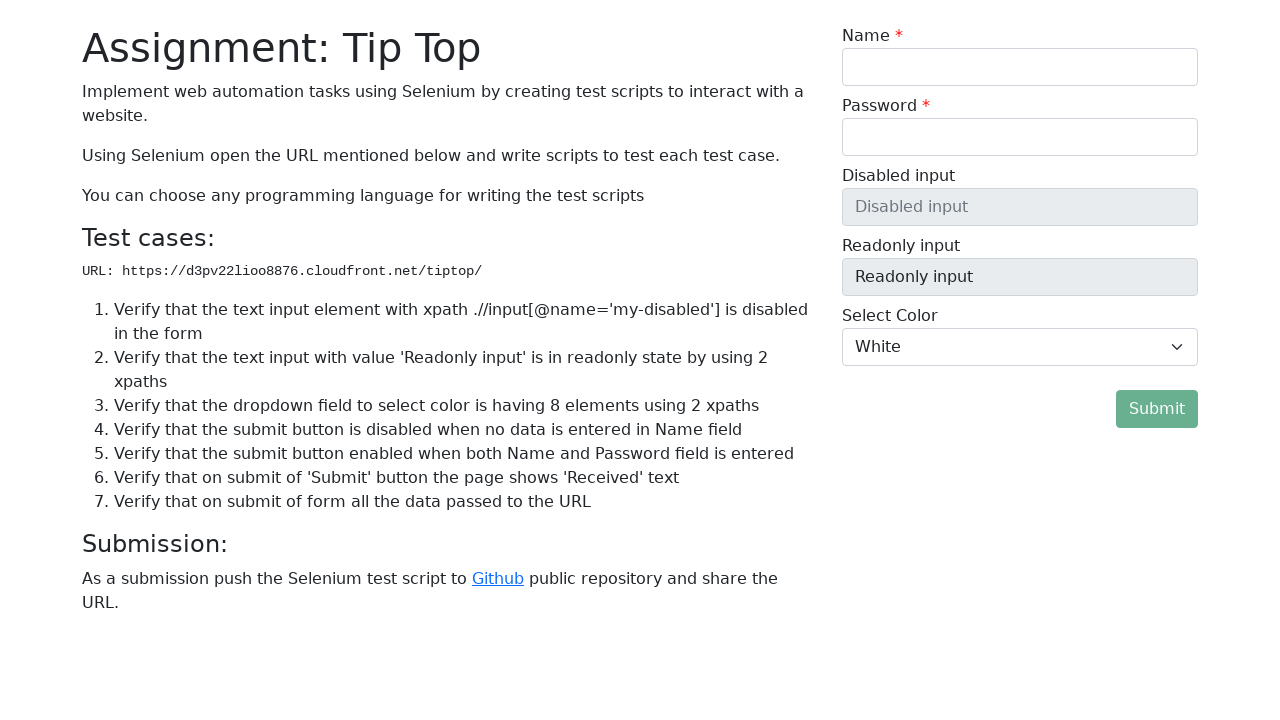

Assertion passed for color 6: yellow
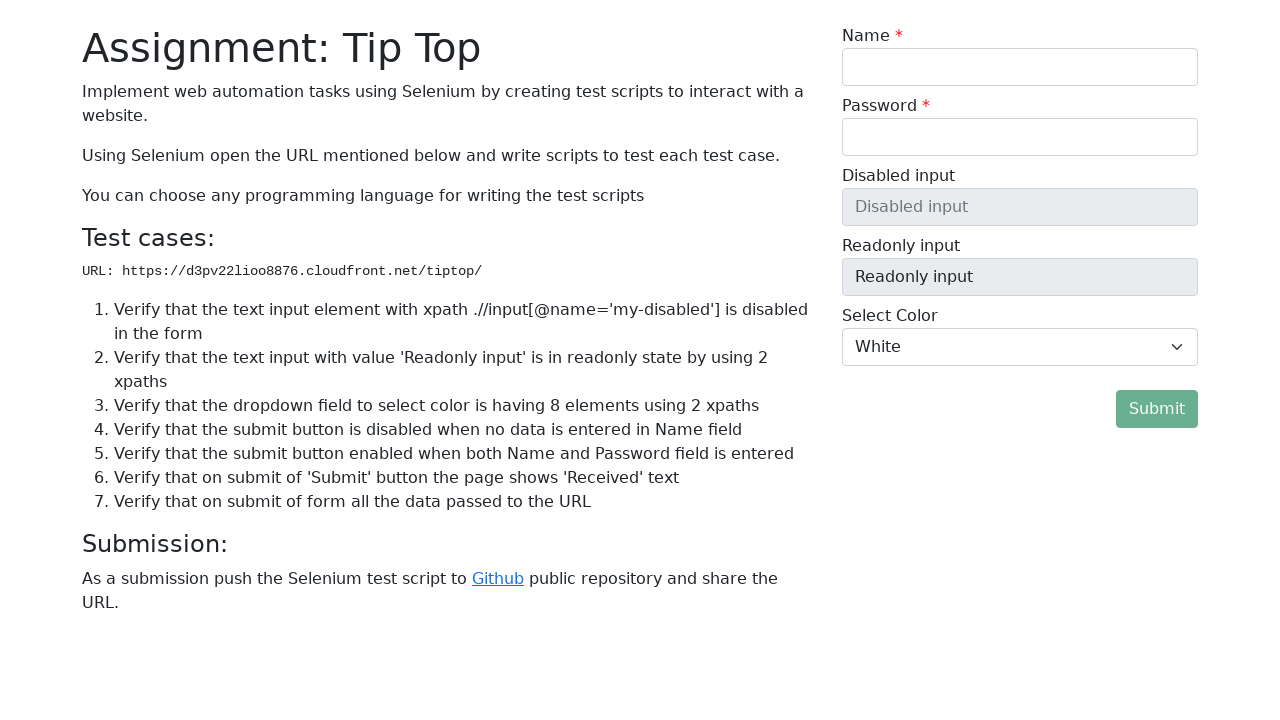

Verified color option 7: 'orange' matches expected 'orange'
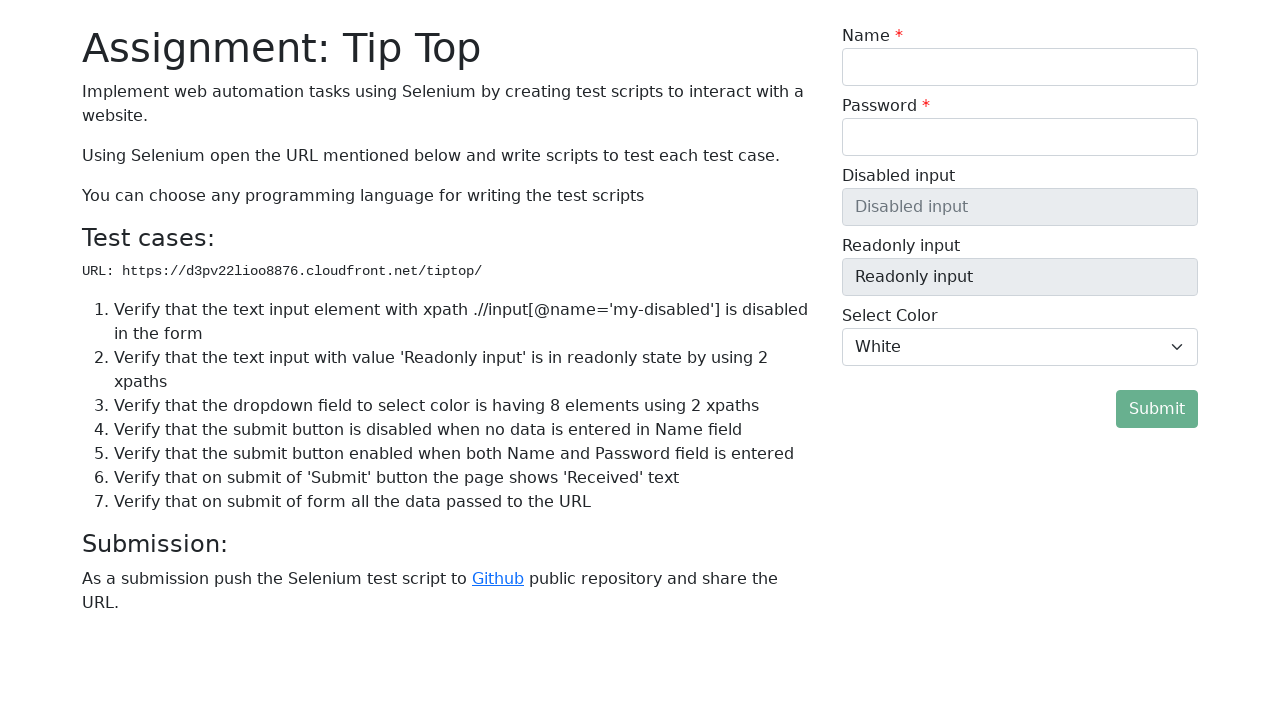

Assertion passed for color 7: orange
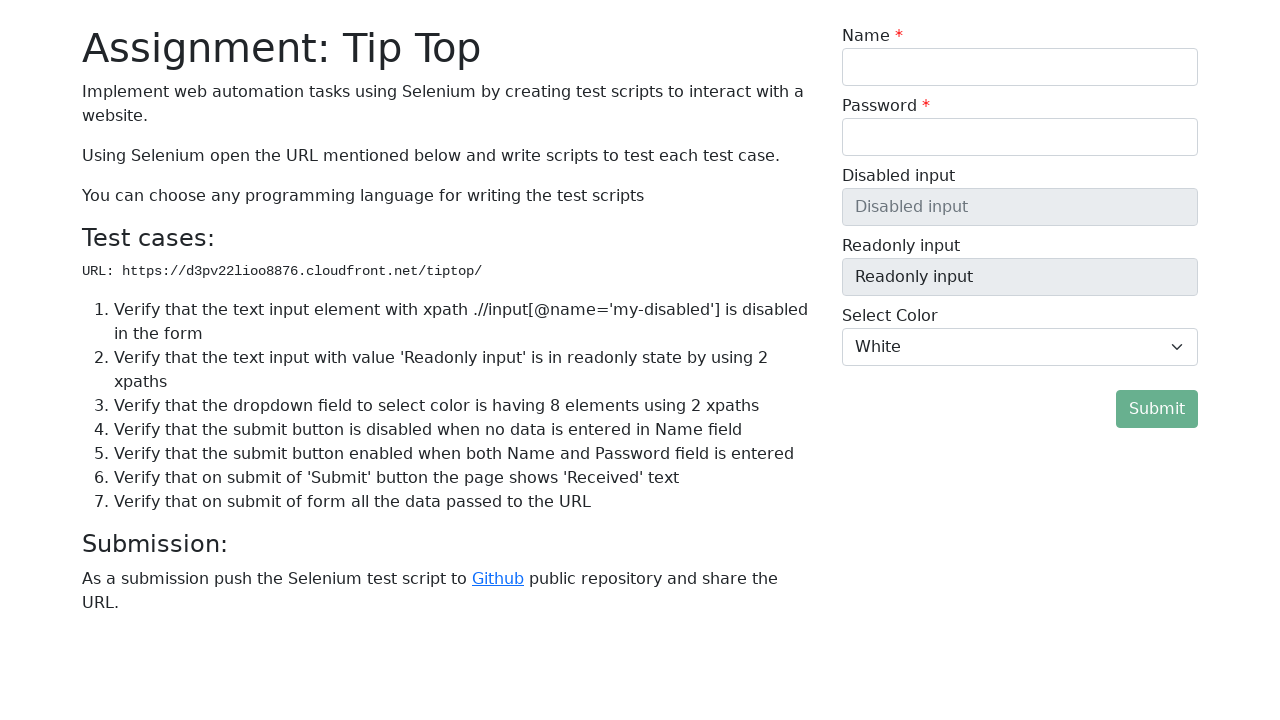

Verified color option 8: 'red' matches expected 'red'
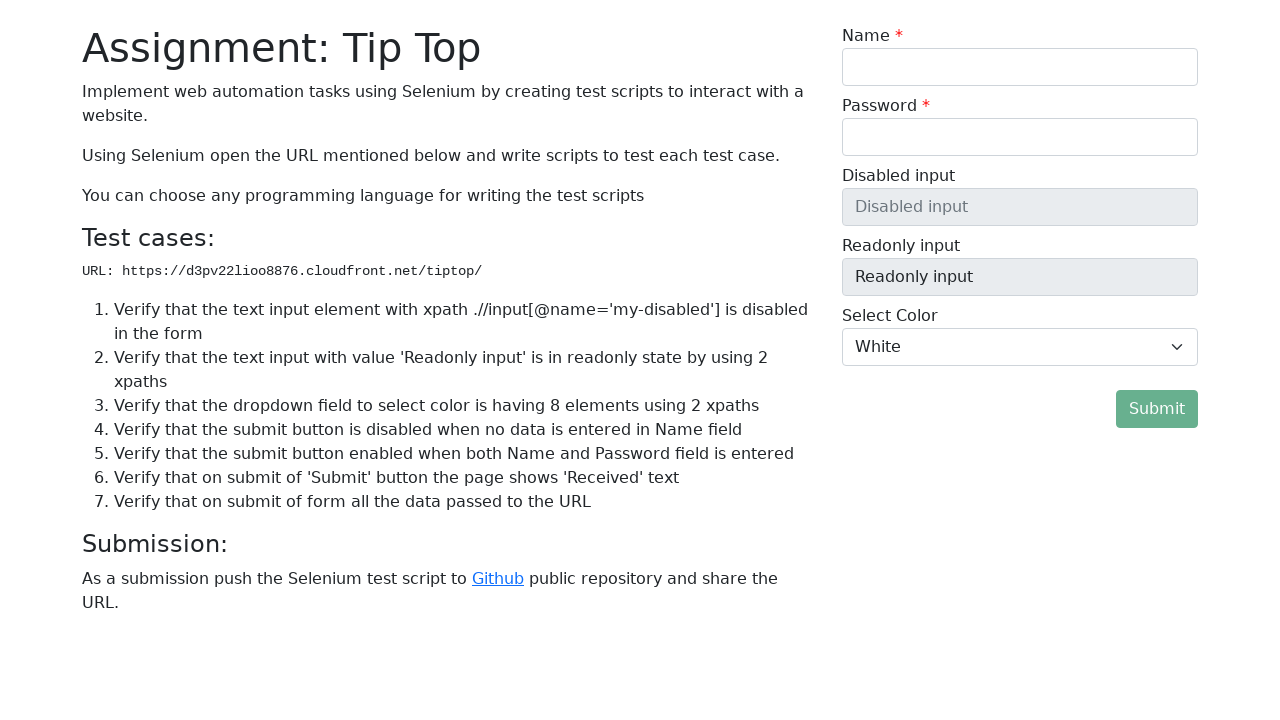

Assertion passed for color 8: red
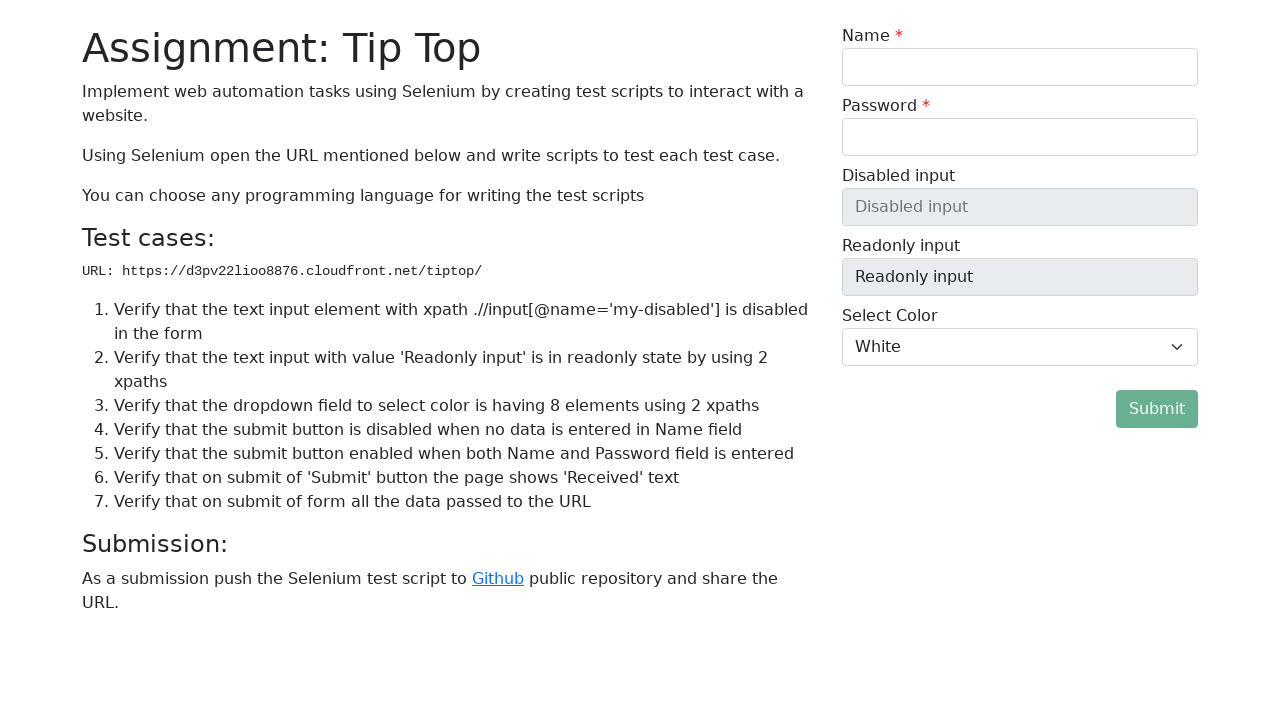

All color dropdown verifications completed successfully - all 8 colors in correct order
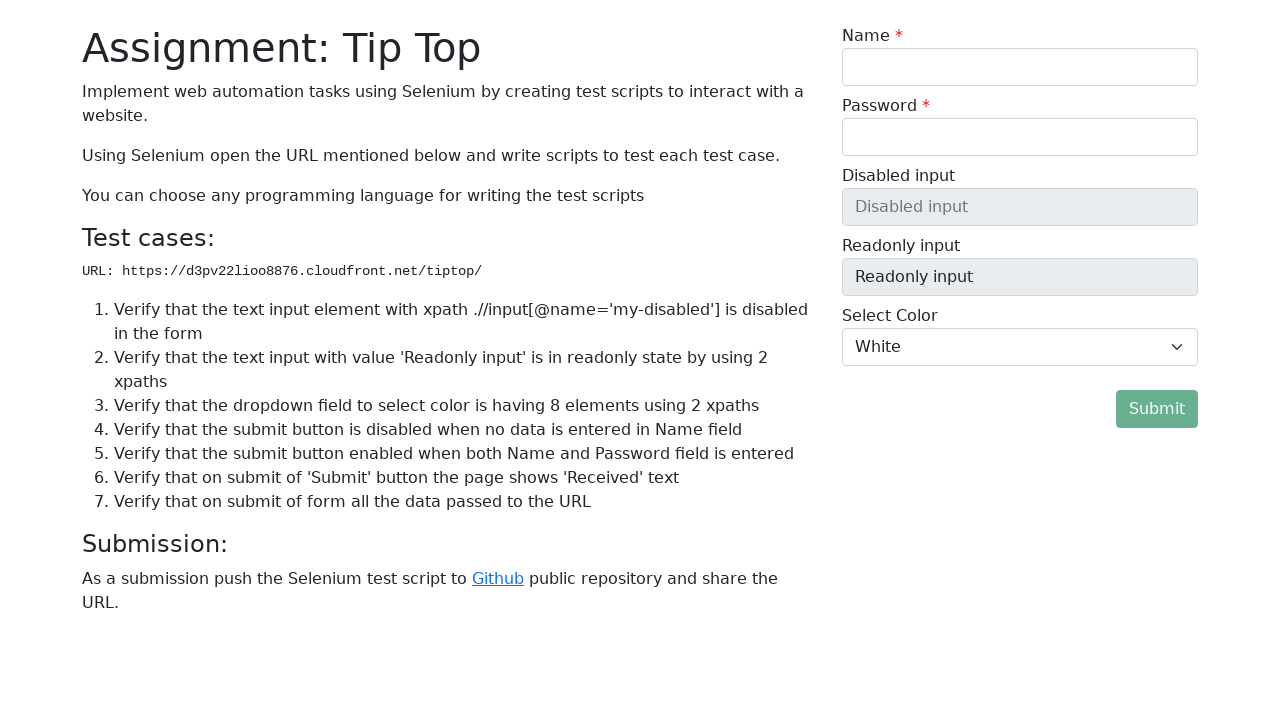

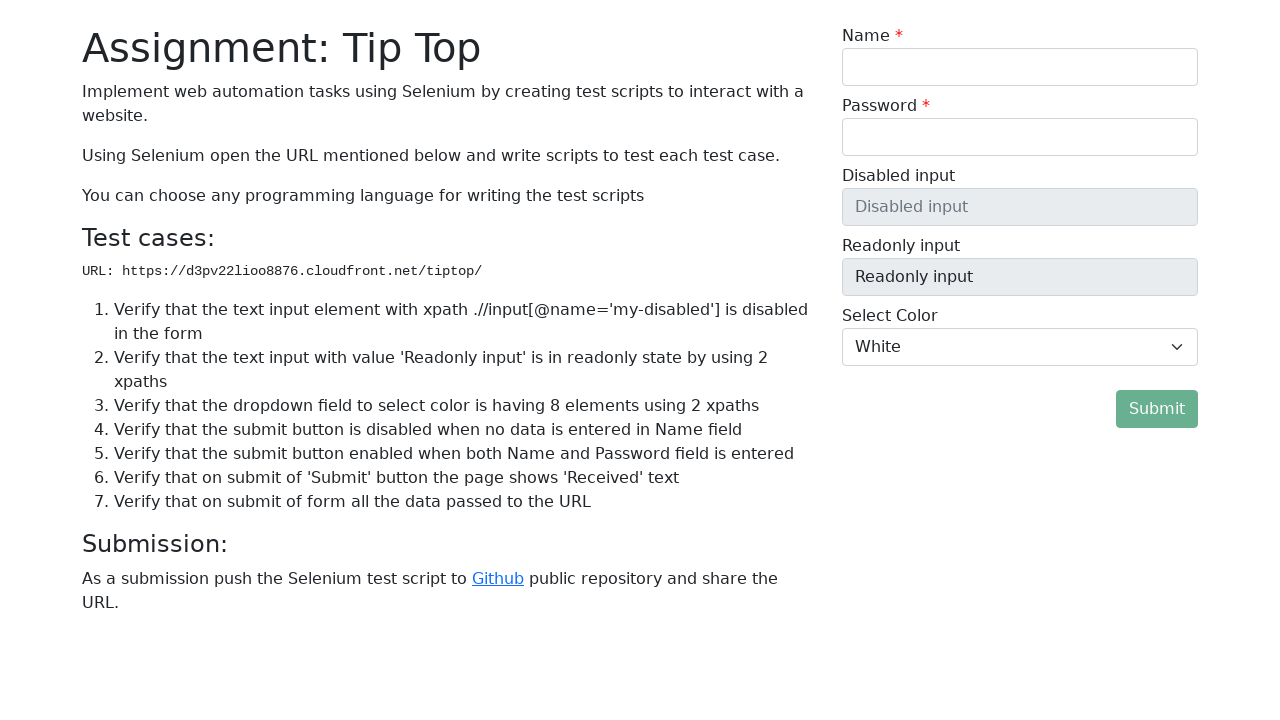